Tests clicking the second button to change the background color from white to light green

Starting URL: https://www.selenium.dev/selenium/web/cookie-background.html

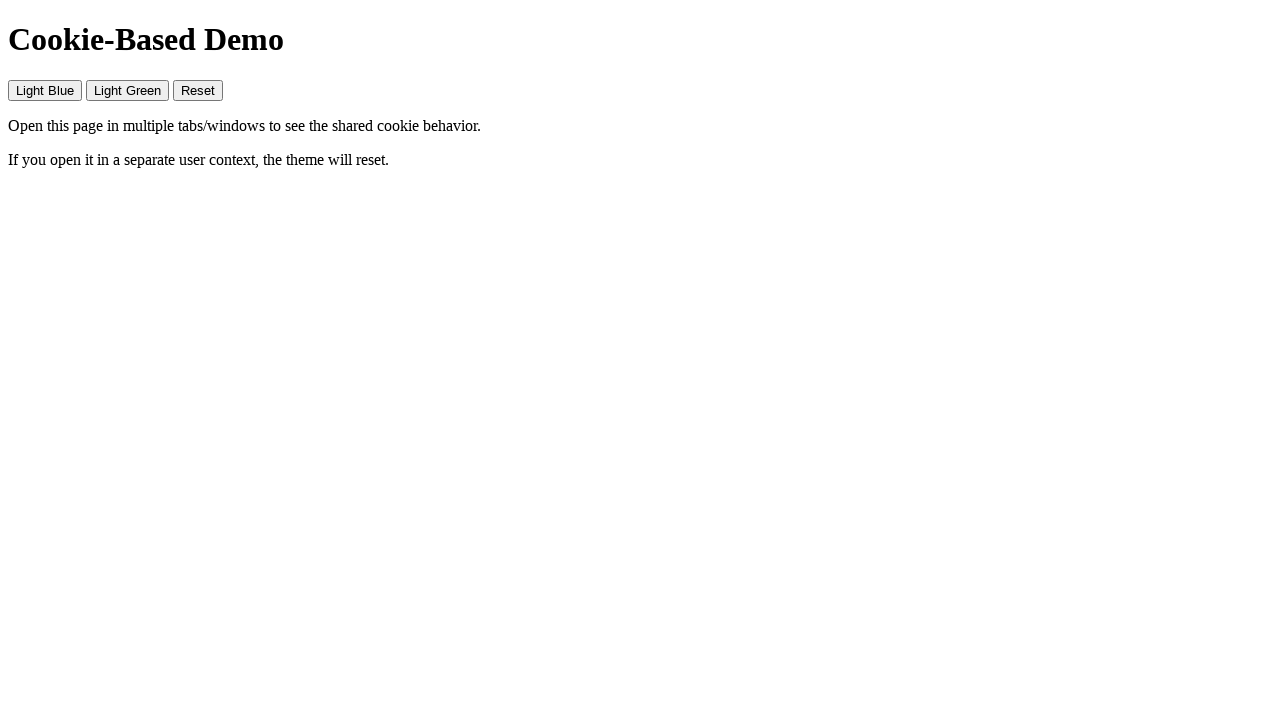

Located body element
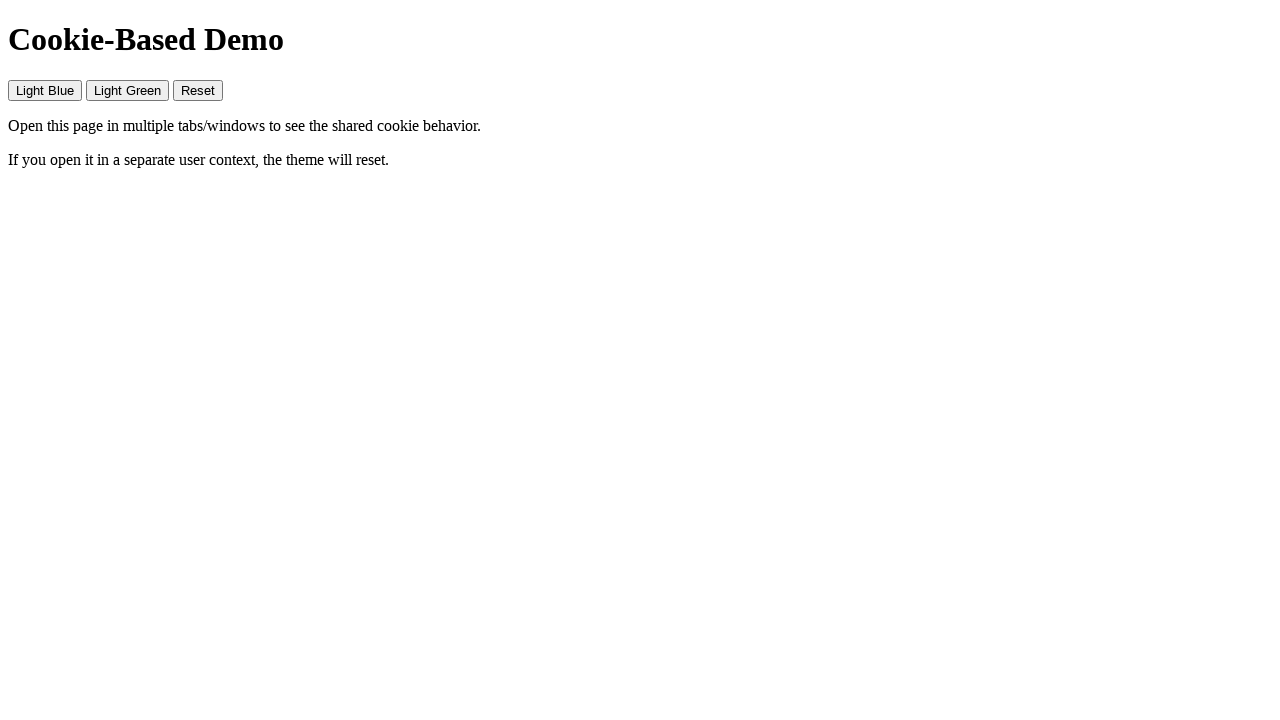

Retrieved body style attribute
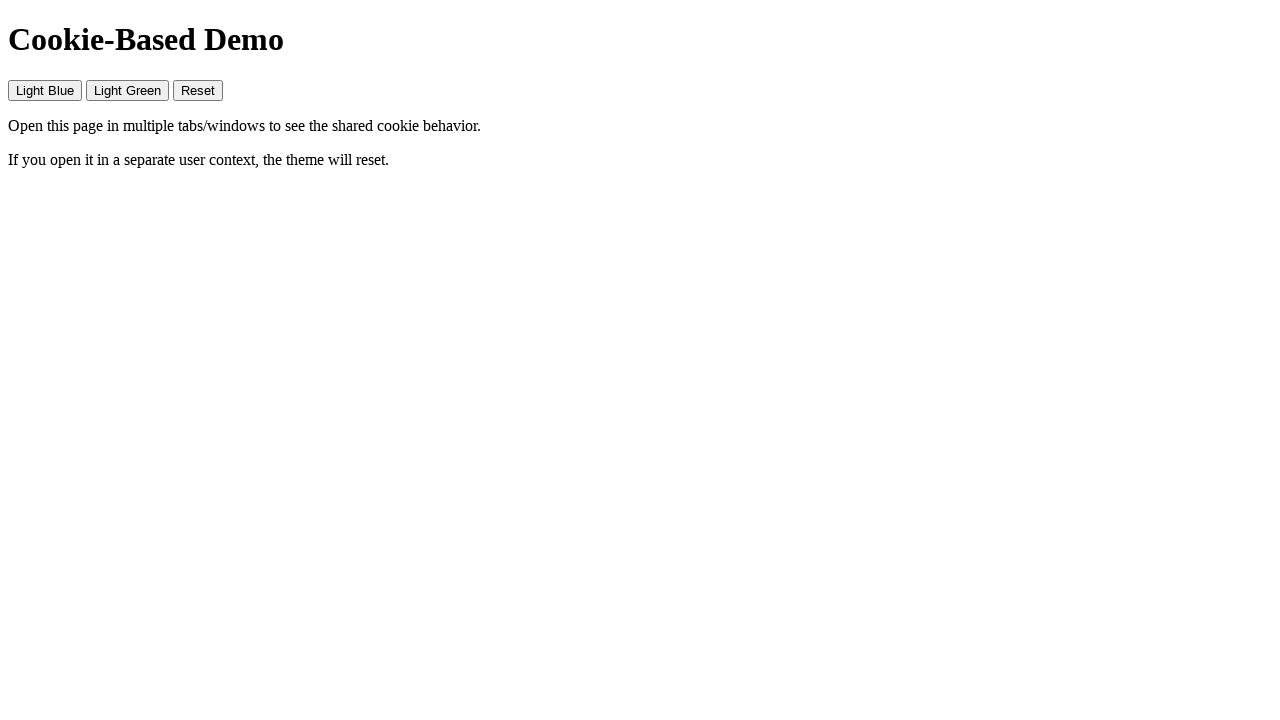

Verified initial background color is white
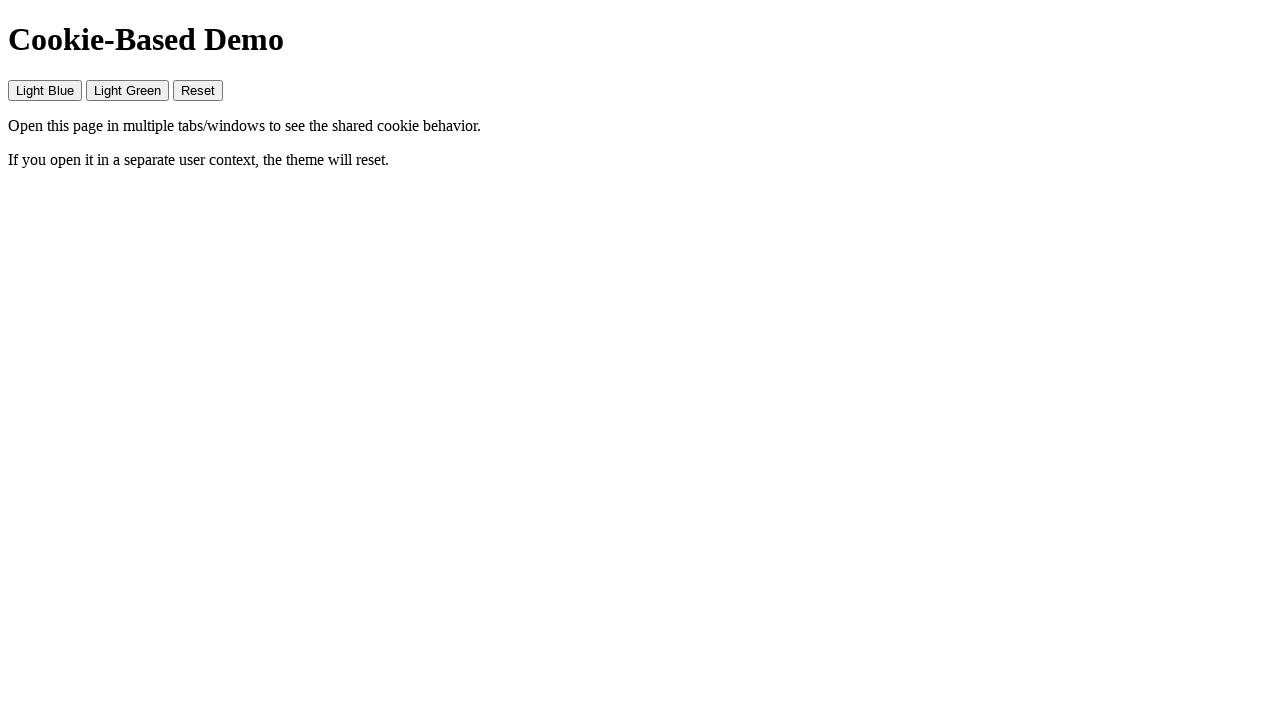

Clicked second button to change background color at (128, 90) on xpath=/html/body/button[2]
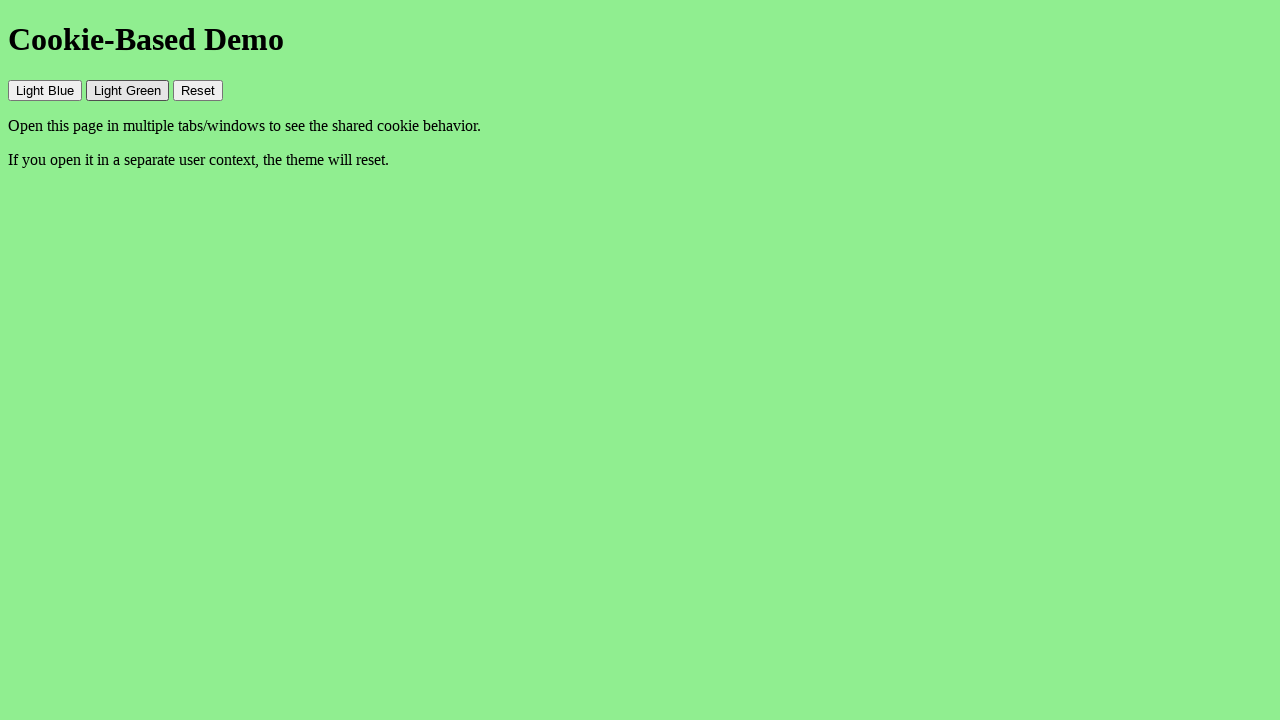

Retrieved body style attribute after button click
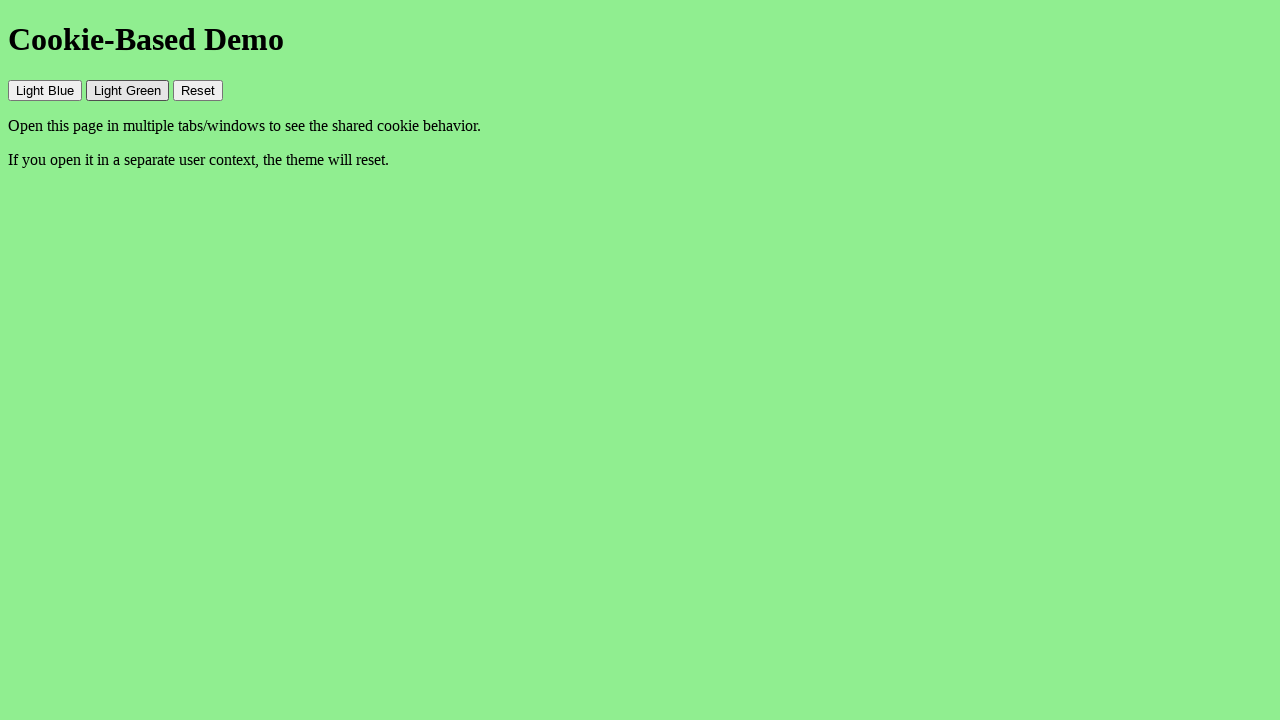

Verified background color changed to light green
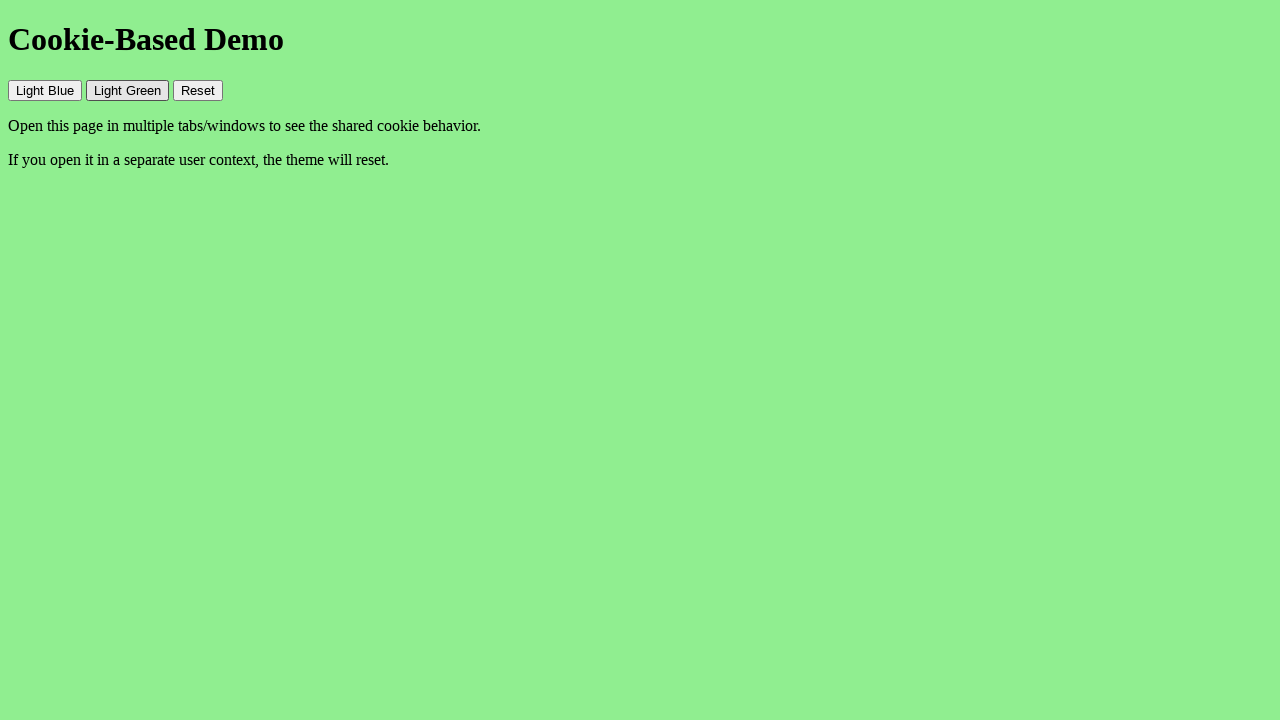

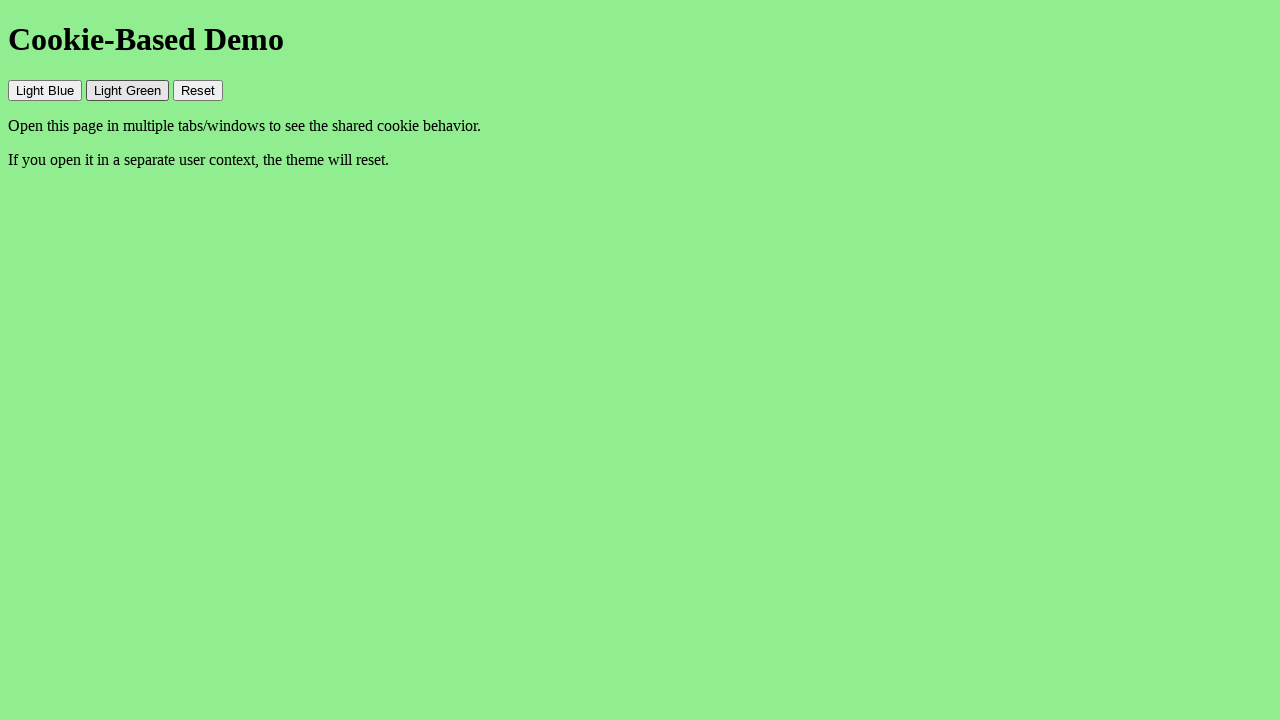